Navigates to OpenCart login page and attempts to fill an email input field with wait conditions

Starting URL: https://naveenautomationlabs.com/opencart/index.php?route=account/login

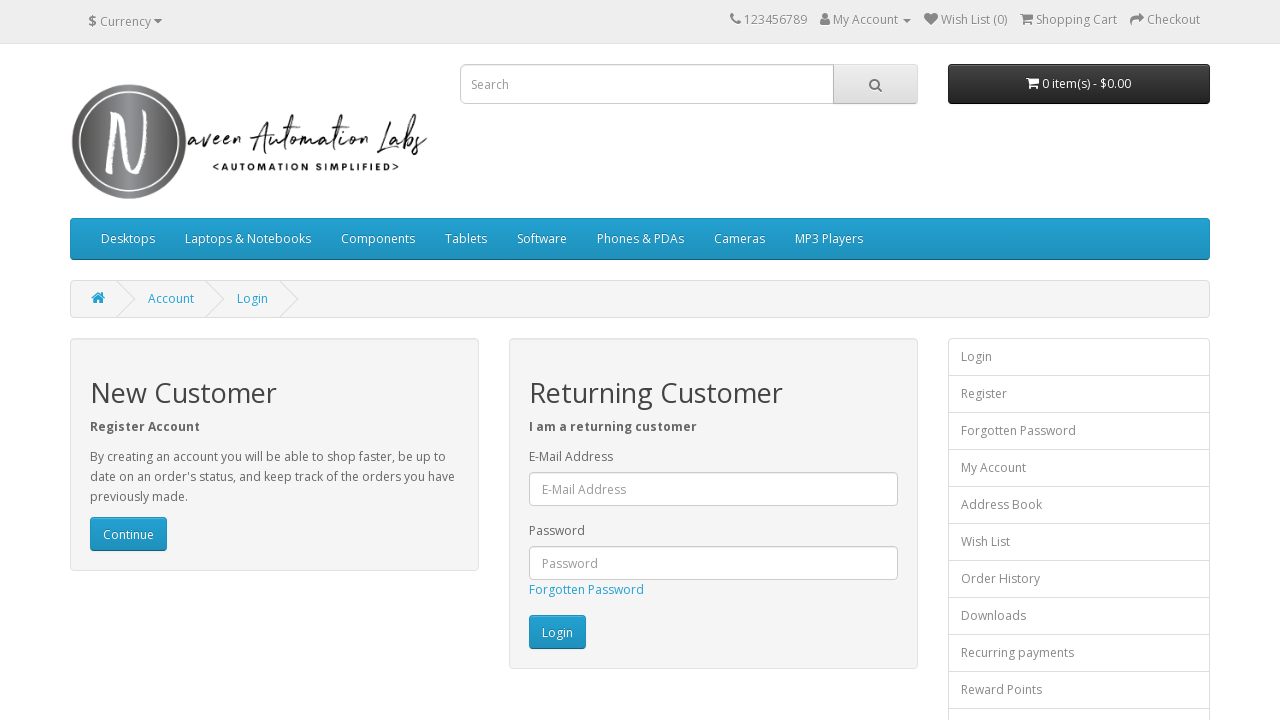

Navigated to OpenCart login page
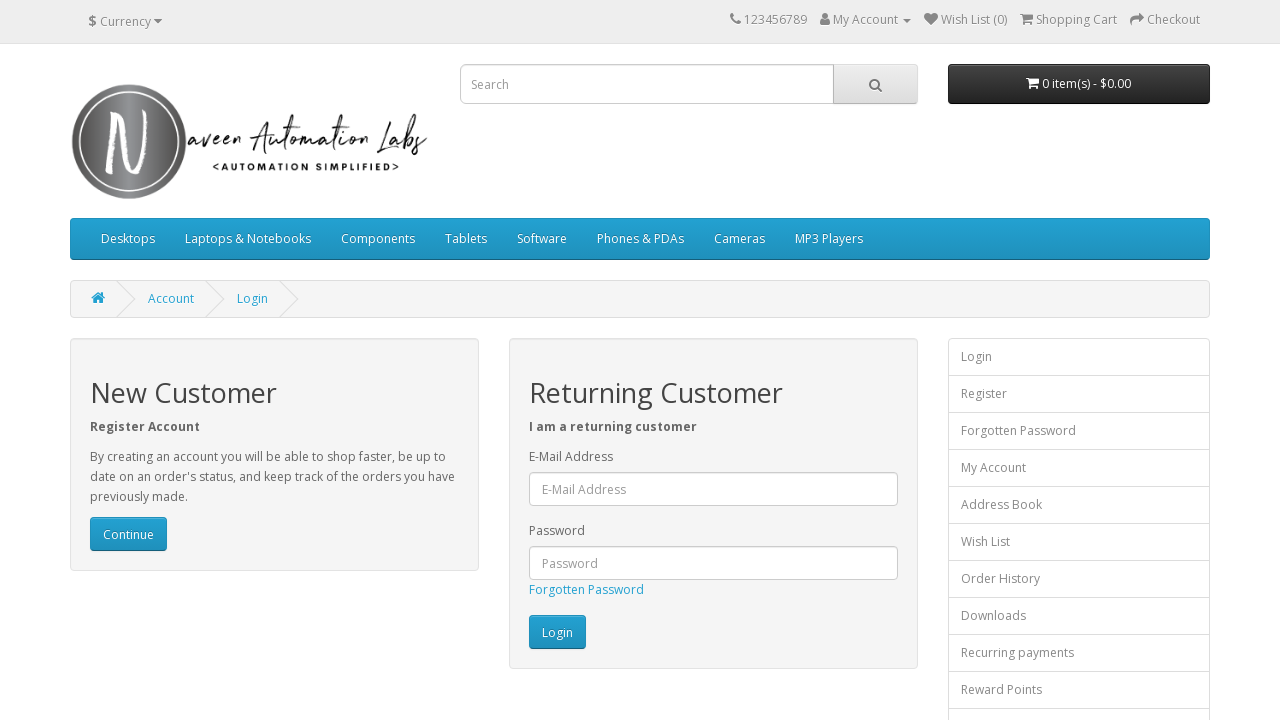

Waited for email input field with ID 'input-email' to be available (fallback)
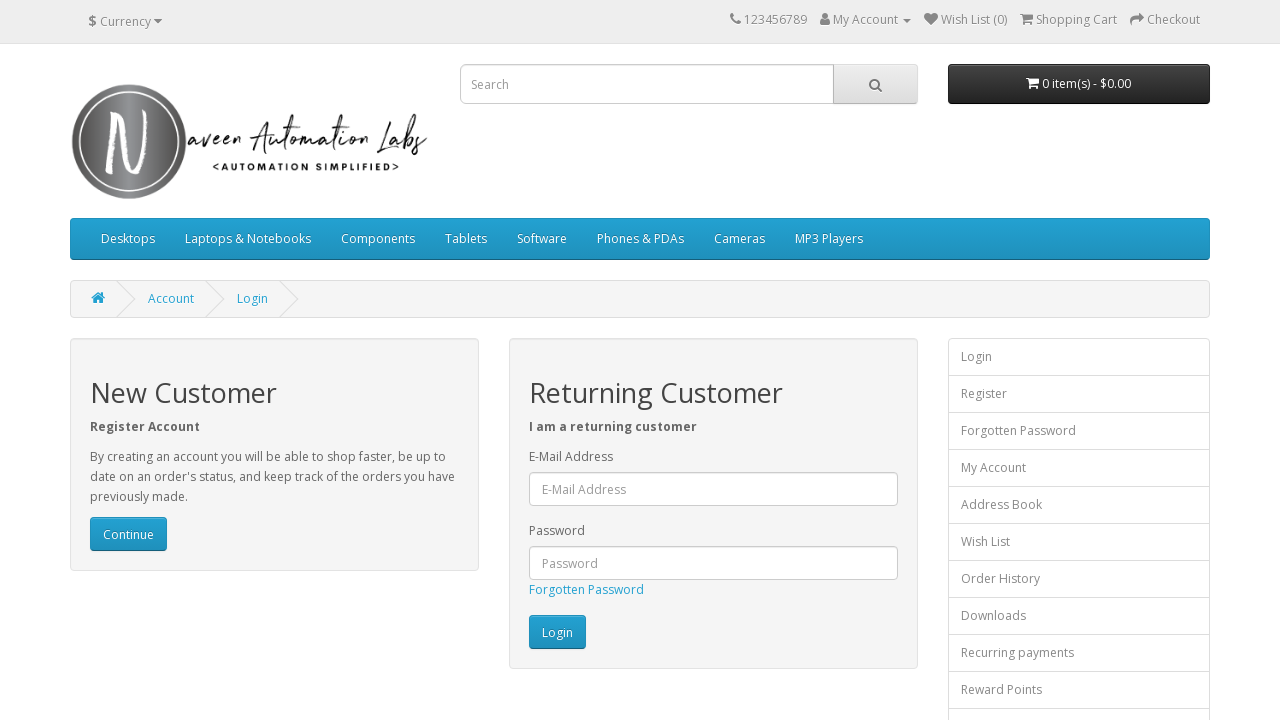

Filled email input field with 'testing' using fallback selector on #input-email
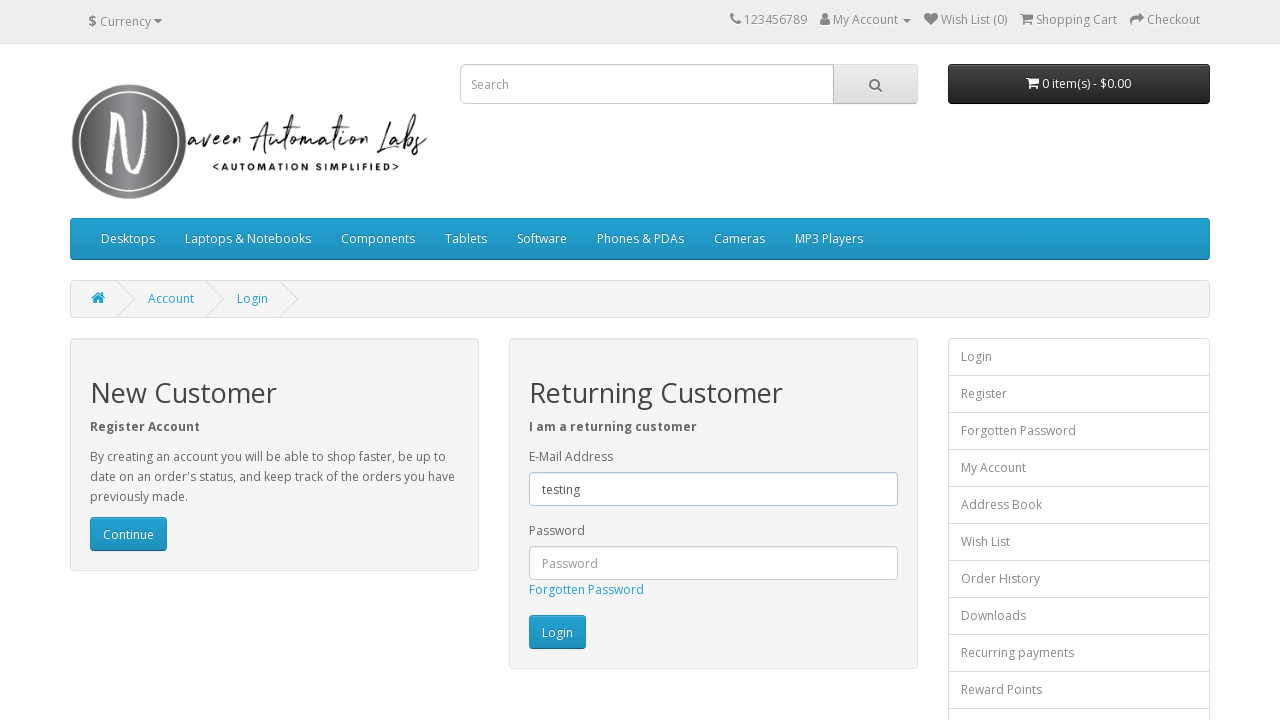

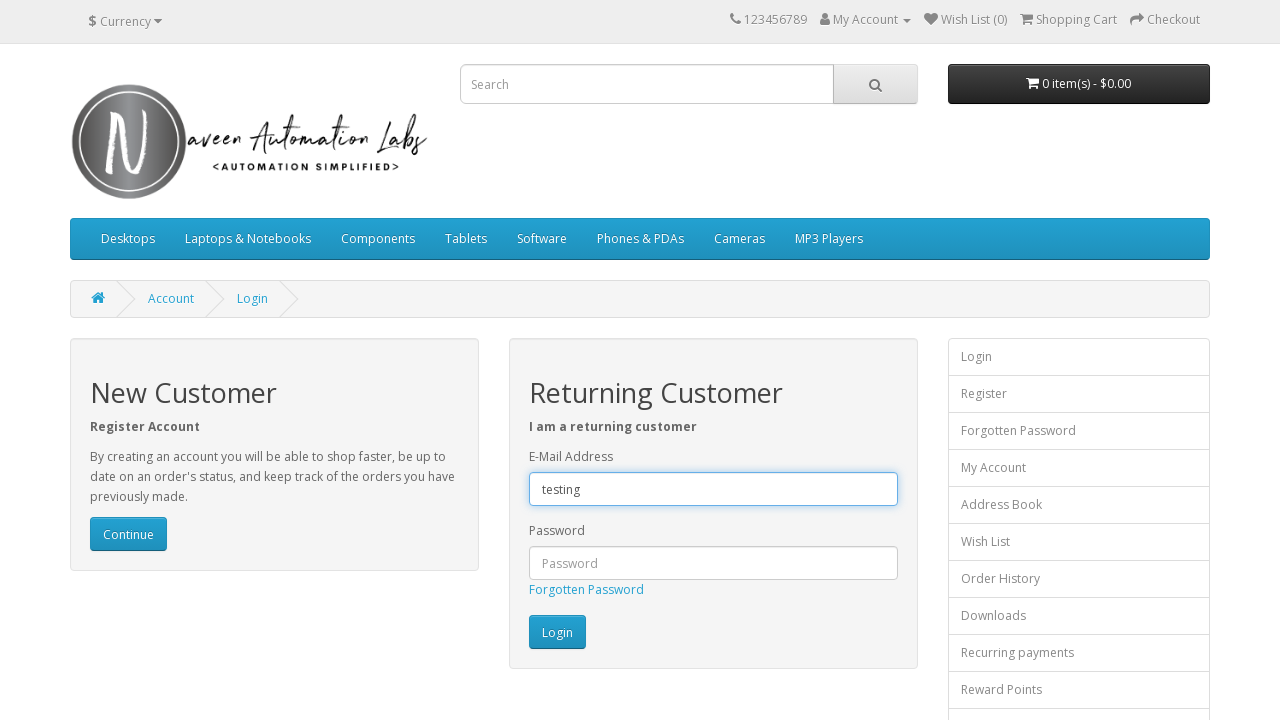